Tests file download functionality by clicking on a download link and verifying the download completes

Starting URL: https://the-internet.herokuapp.com/download

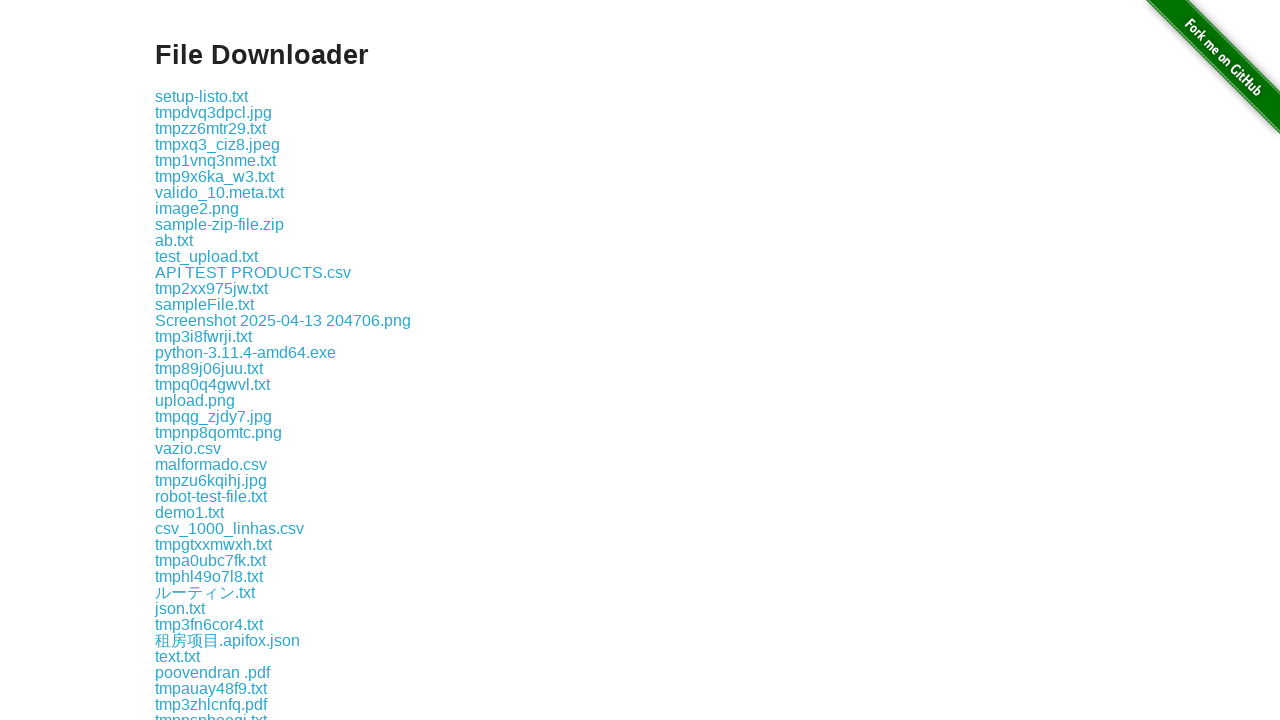

Located all download links on the page
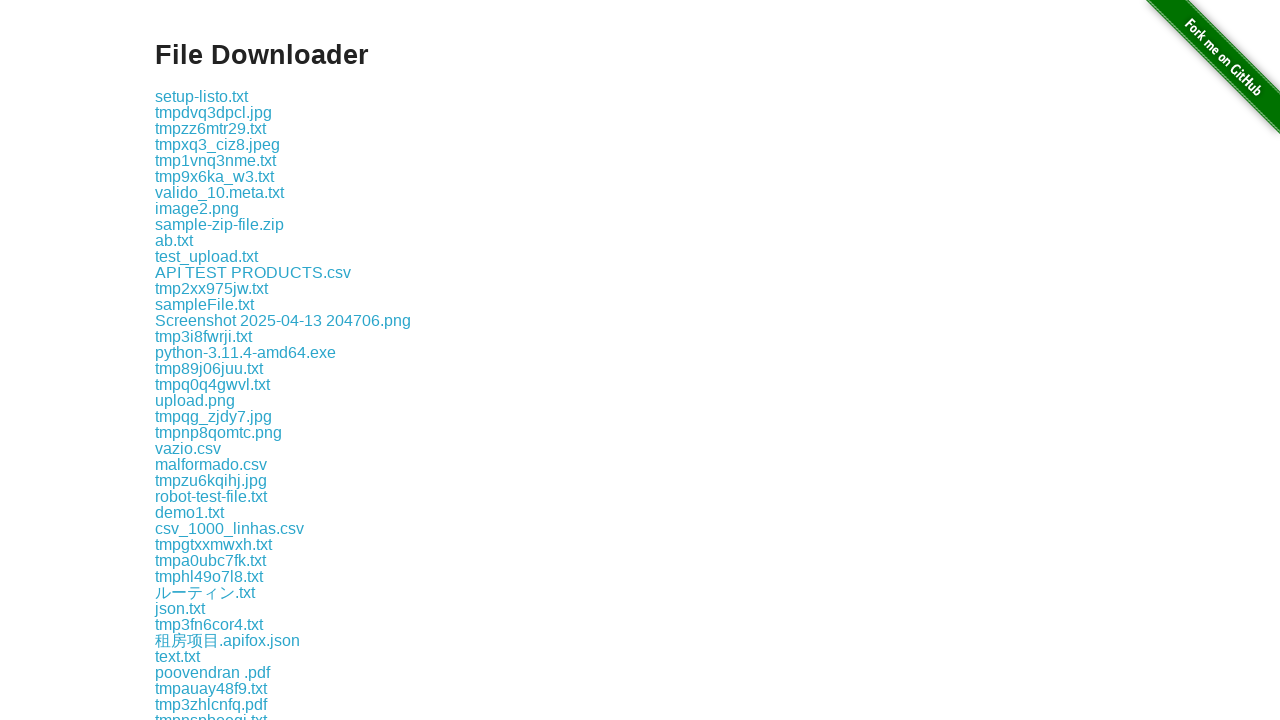

Clicked the second download link and started waiting for download at (214, 112) on xpath=//div[@id='content']//descendant::a >> nth=1
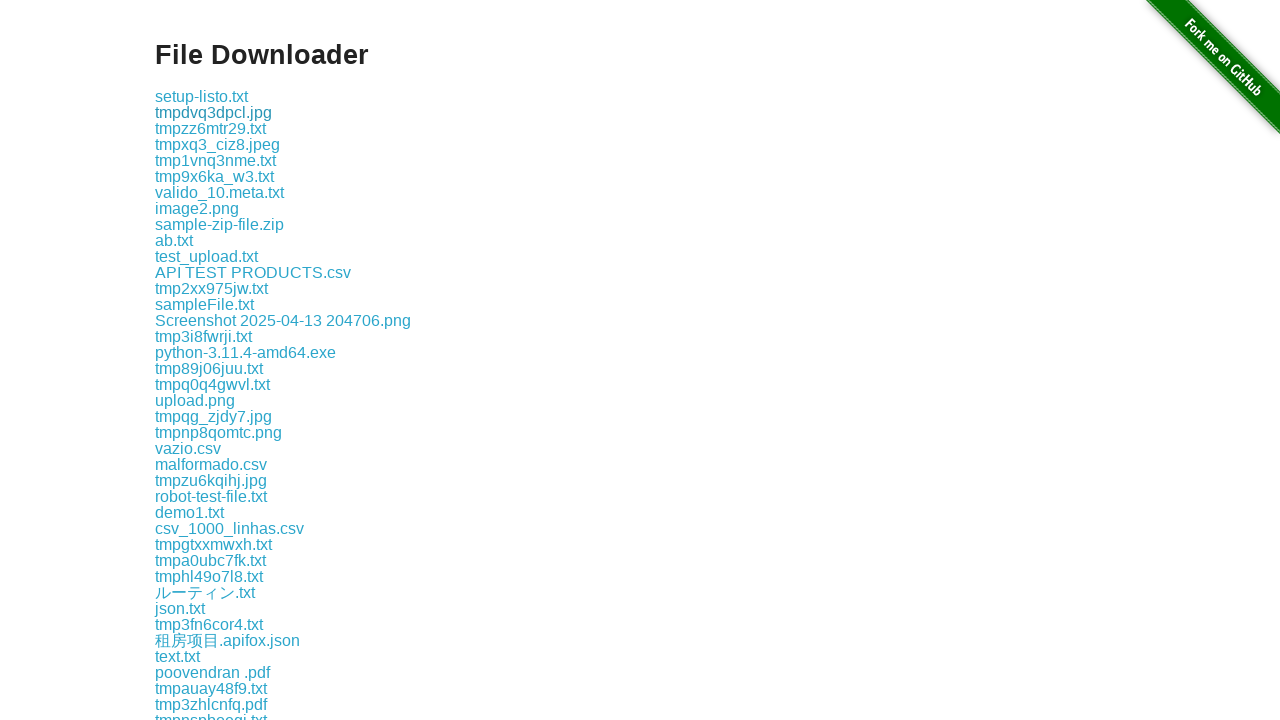

Retrieved the download object
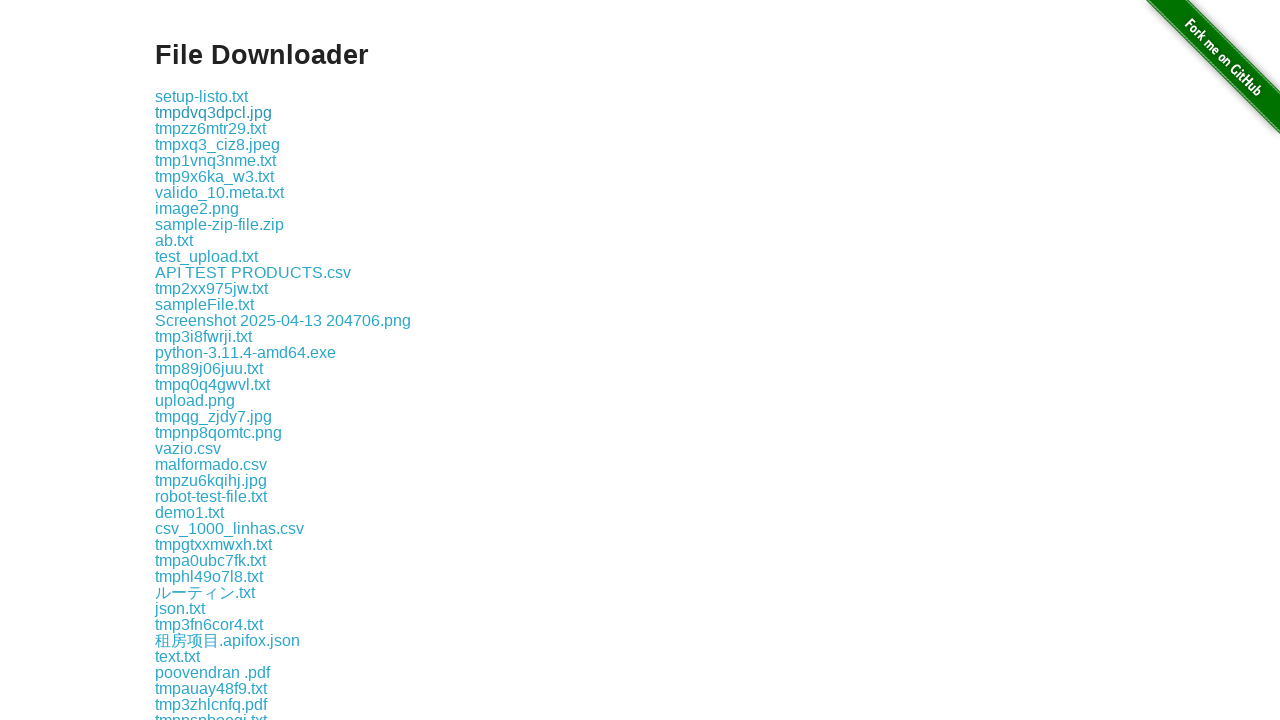

Download completed successfully
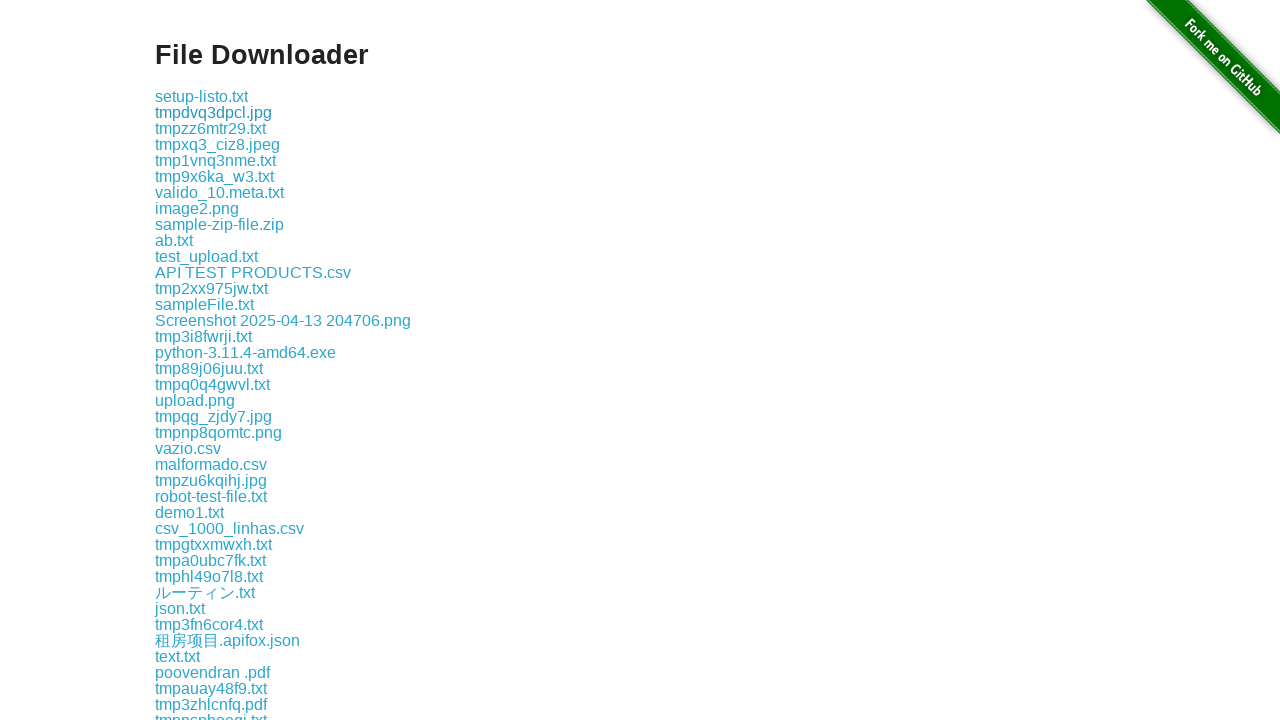

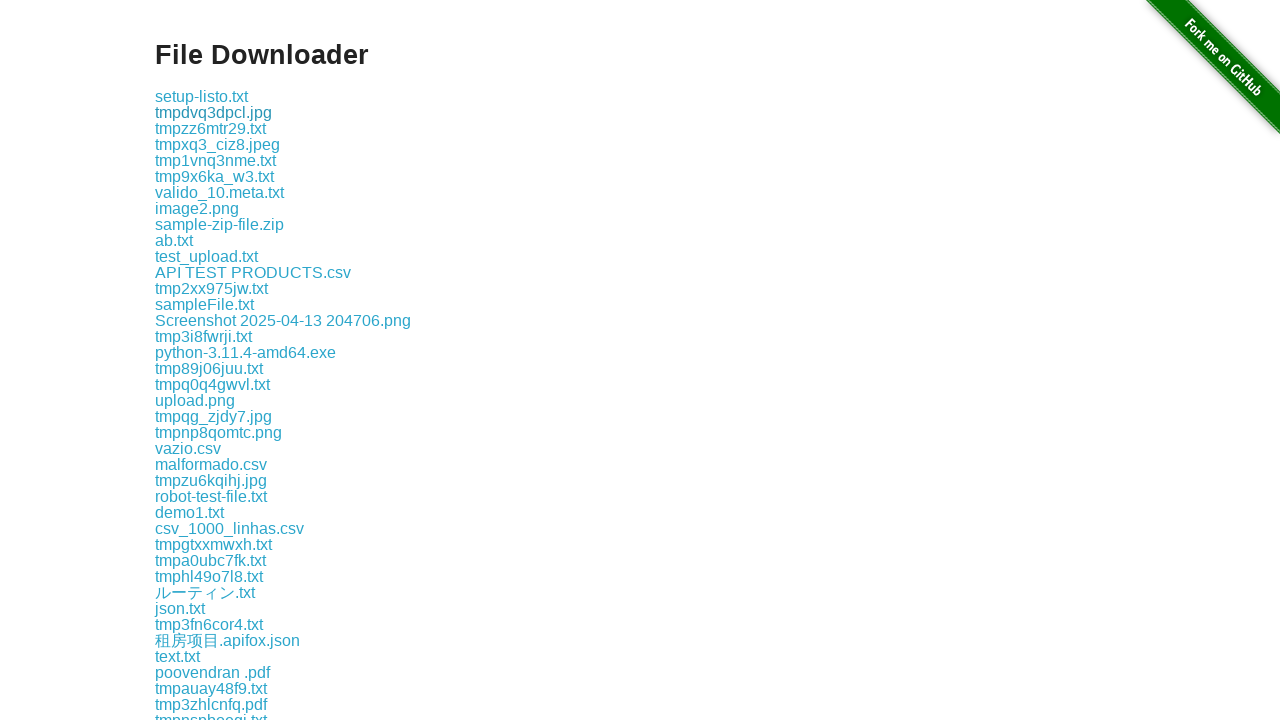